Tests that edits are cancelled when pressing Escape key

Starting URL: https://demo.playwright.dev/todomvc

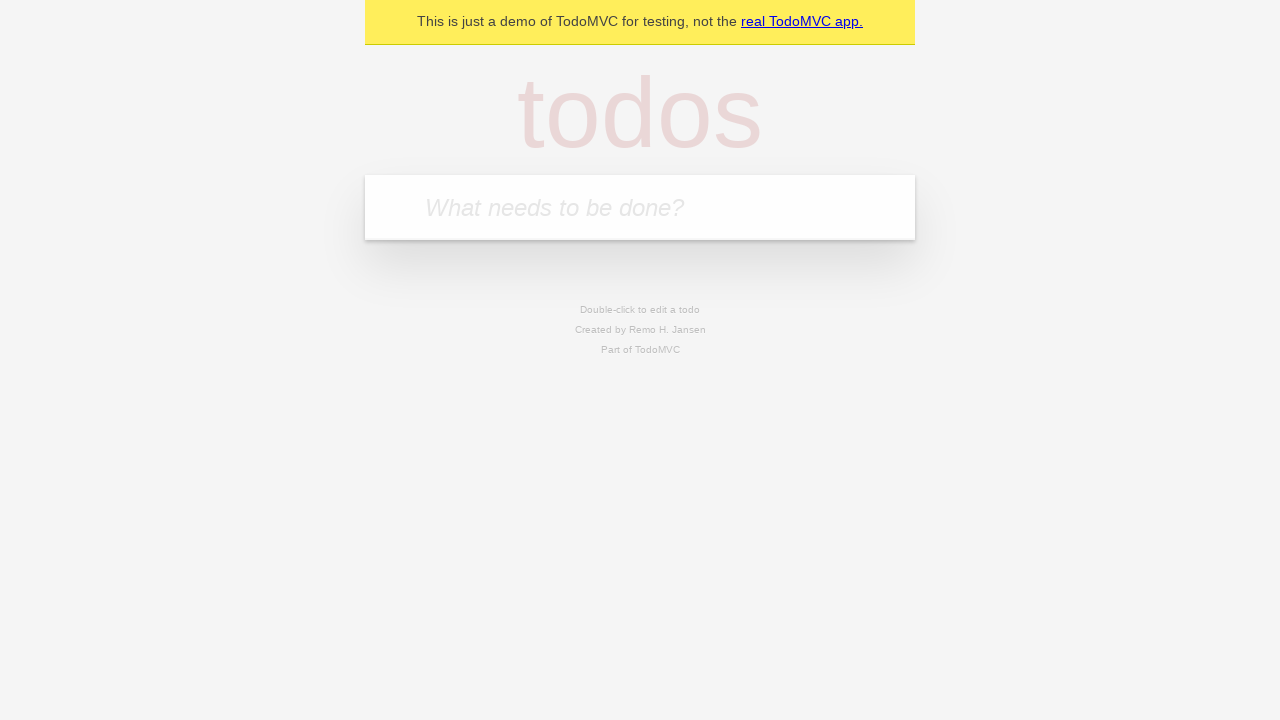

Filled todo input with 'buy some cheese' on internal:attr=[placeholder="What needs to be done?"i]
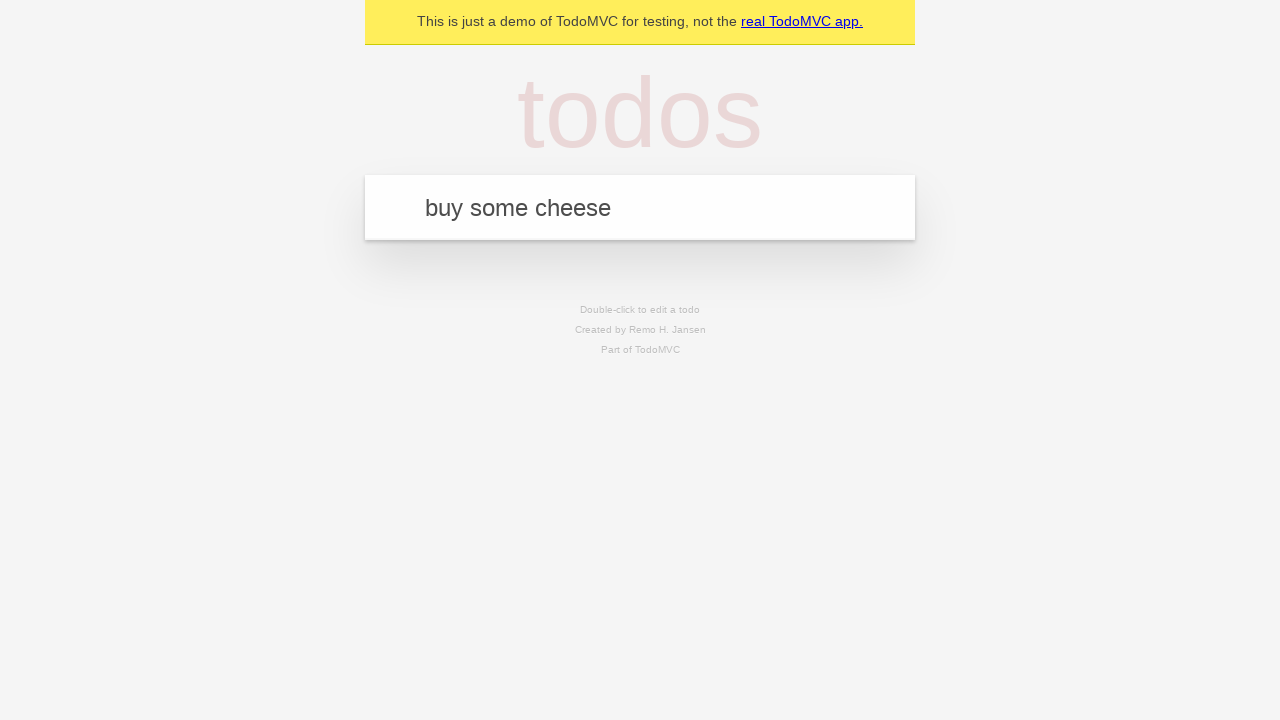

Pressed Enter to add first todo on internal:attr=[placeholder="What needs to be done?"i]
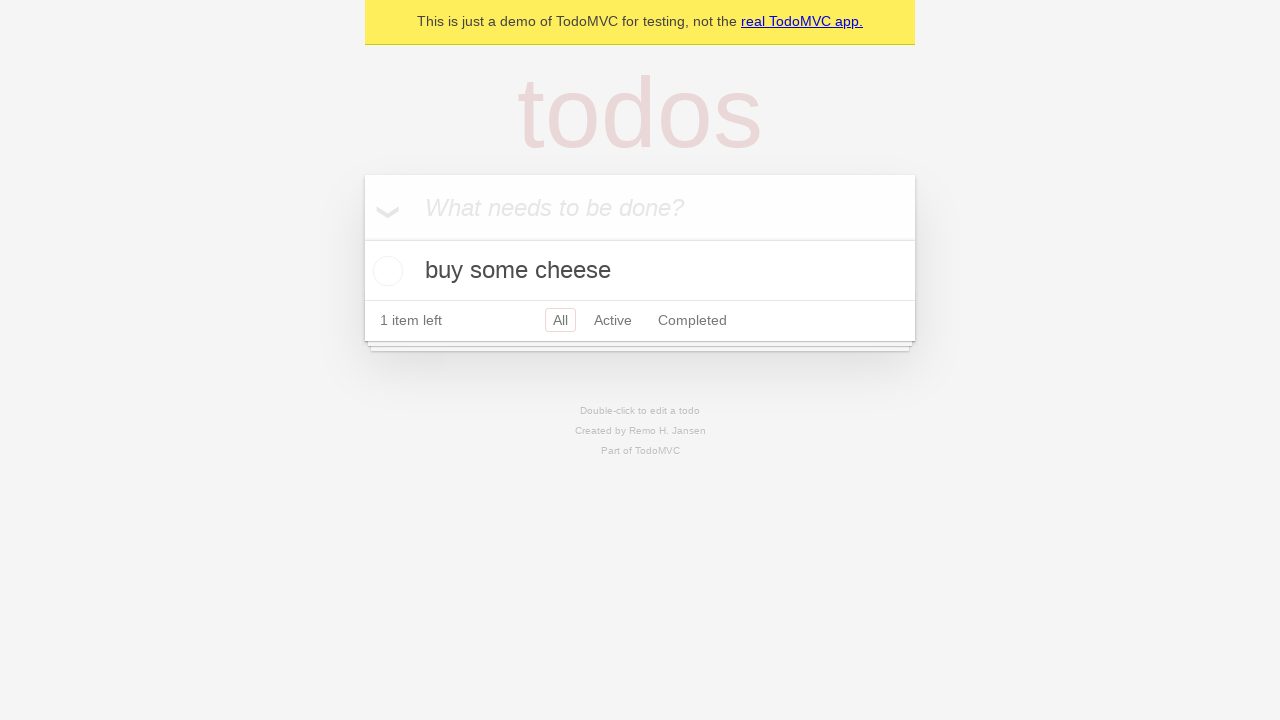

Filled todo input with 'feed the cat' on internal:attr=[placeholder="What needs to be done?"i]
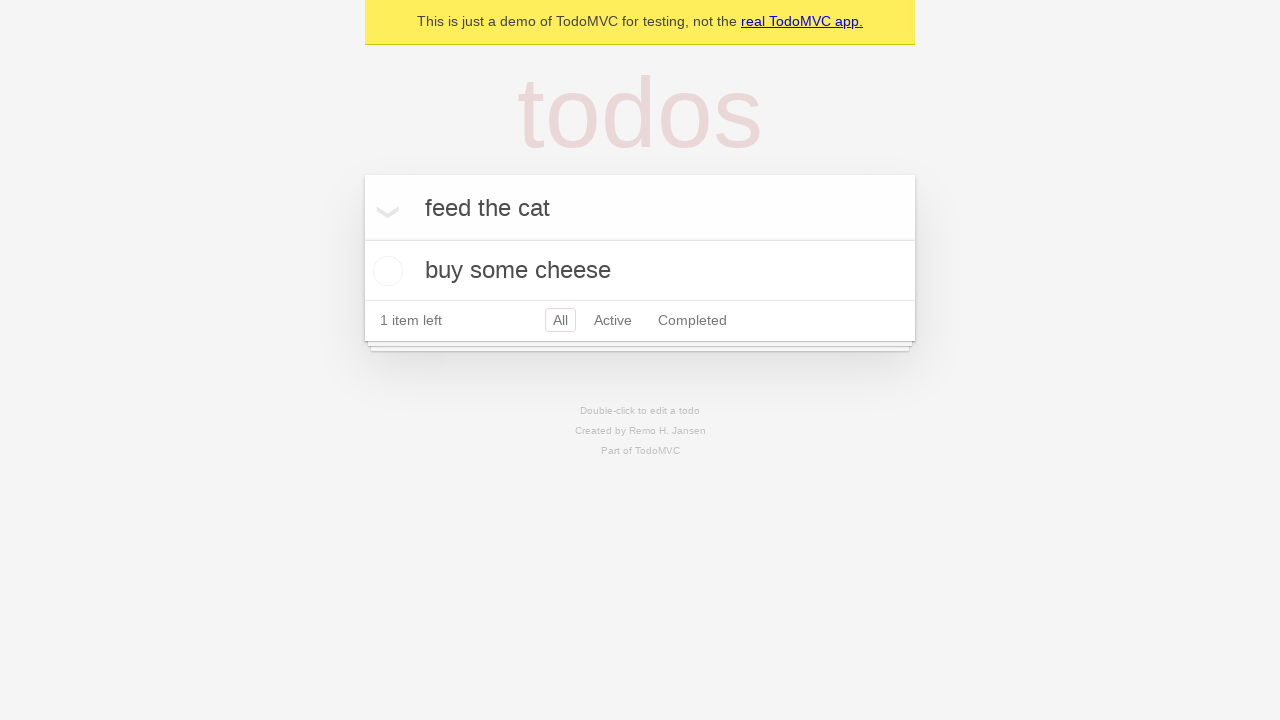

Pressed Enter to add second todo on internal:attr=[placeholder="What needs to be done?"i]
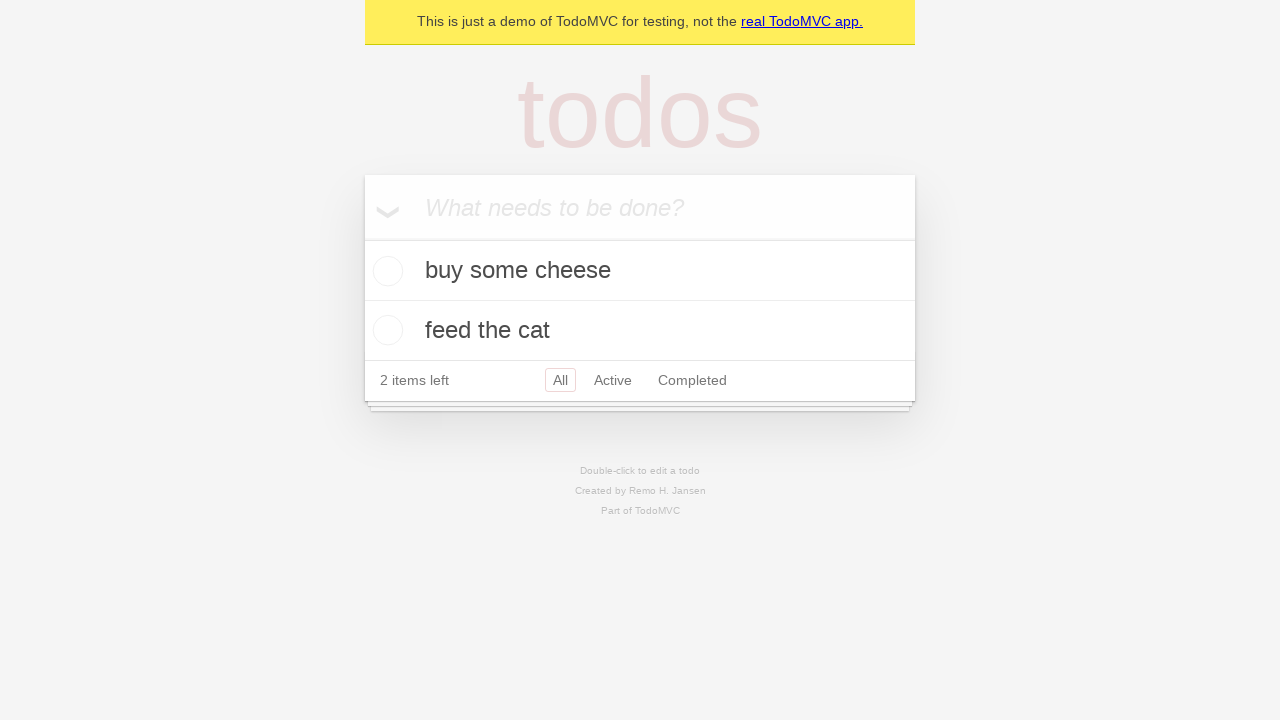

Filled todo input with 'book a doctors appointment' on internal:attr=[placeholder="What needs to be done?"i]
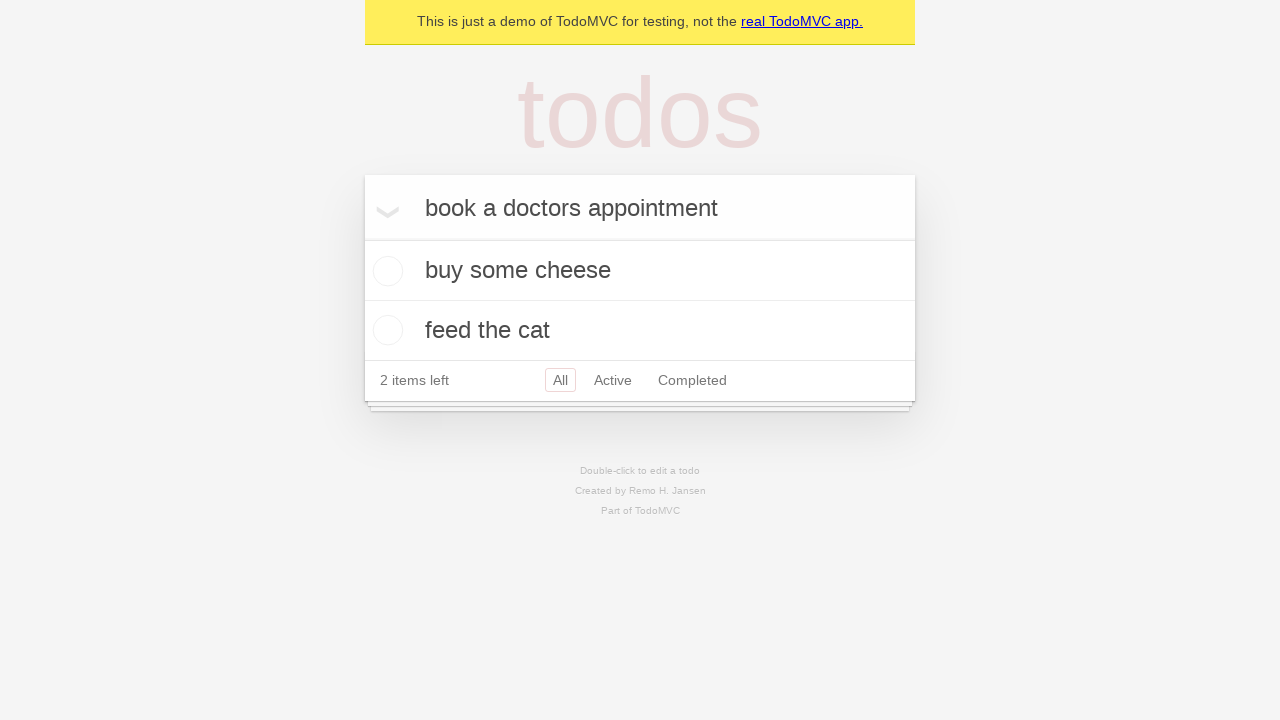

Pressed Enter to add third todo on internal:attr=[placeholder="What needs to be done?"i]
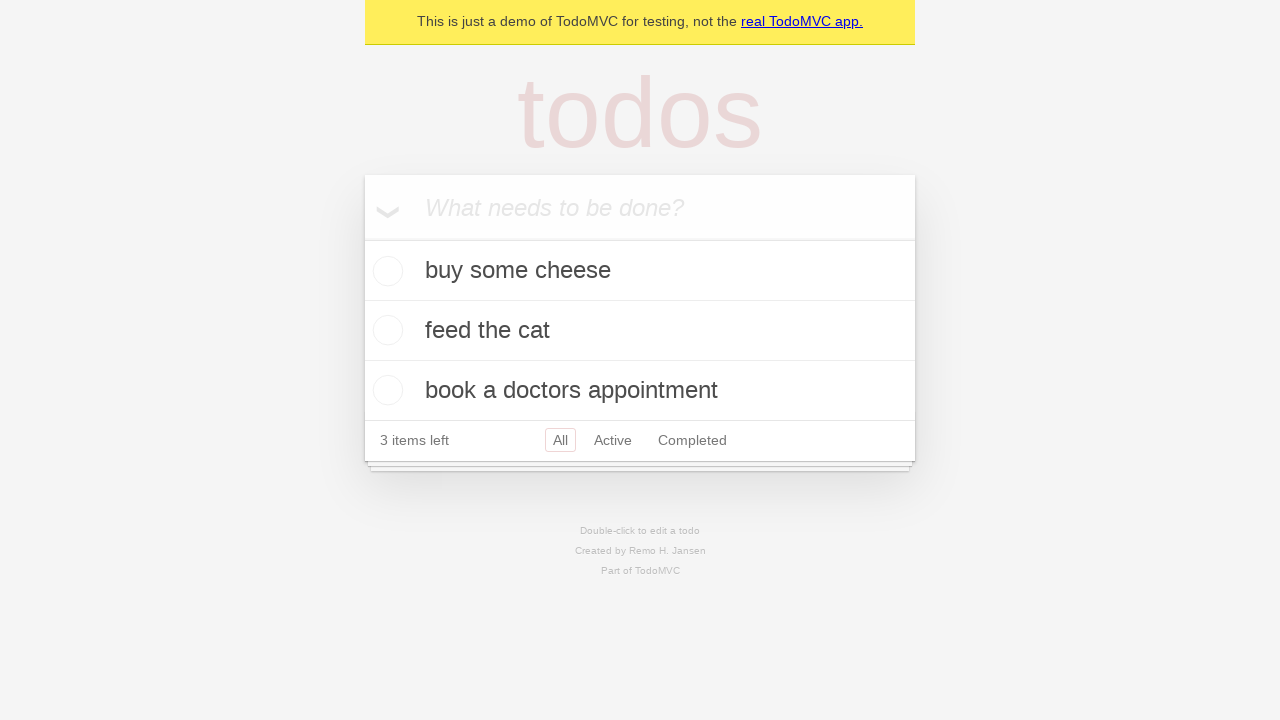

Double-clicked second todo to enter edit mode at (640, 331) on internal:testid=[data-testid="todo-item"s] >> nth=1
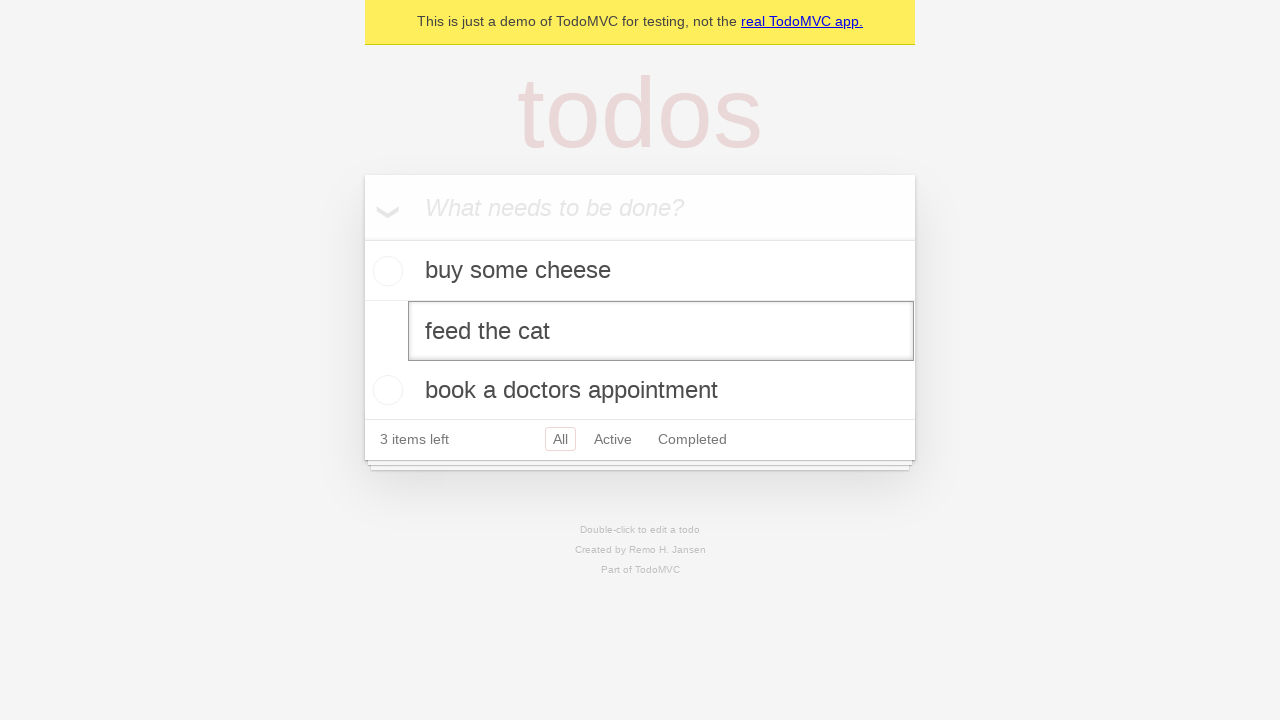

Changed todo text to 'buy some sausages' on internal:testid=[data-testid="todo-item"s] >> nth=1 >> internal:role=textbox[nam
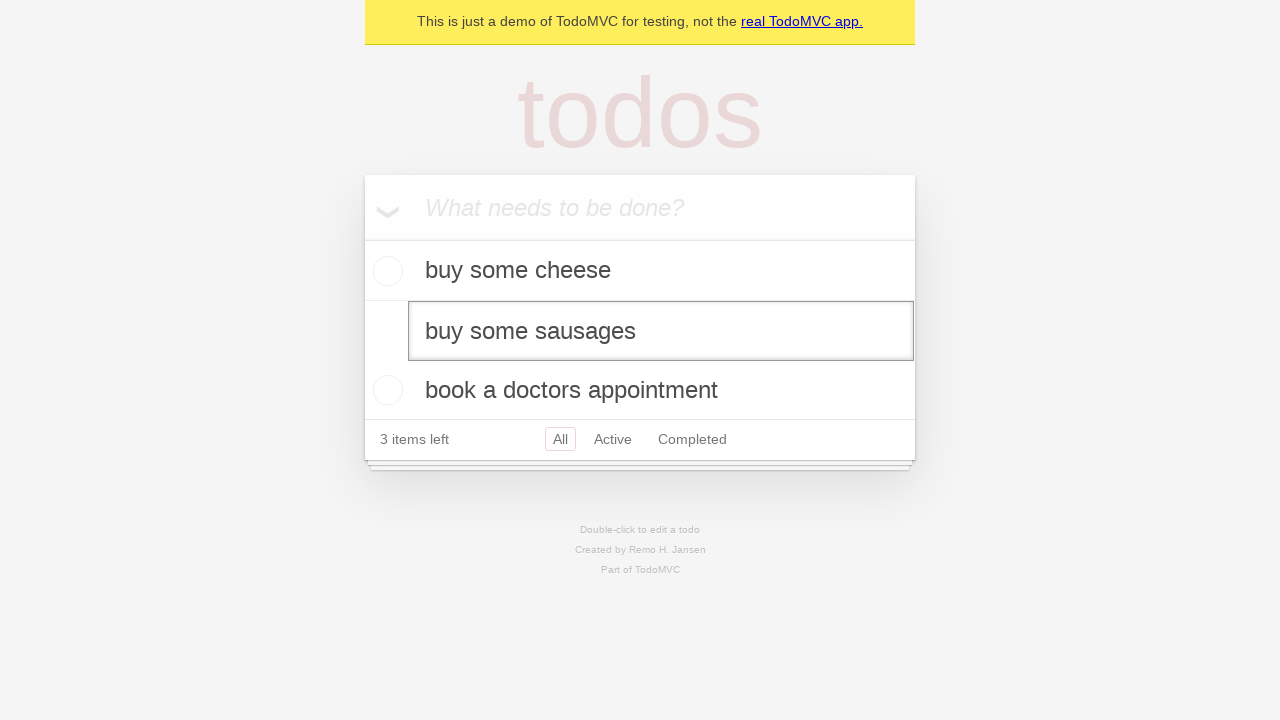

Pressed Escape to cancel edit on internal:testid=[data-testid="todo-item"s] >> nth=1 >> internal:role=textbox[nam
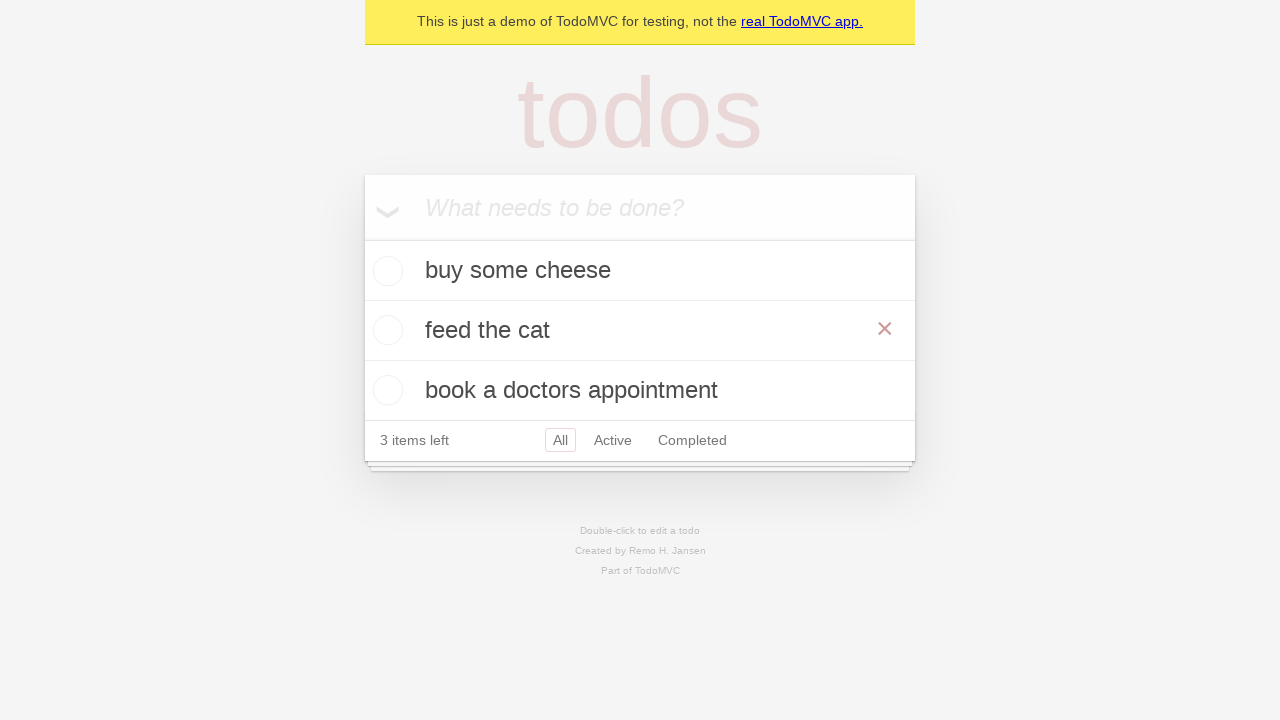

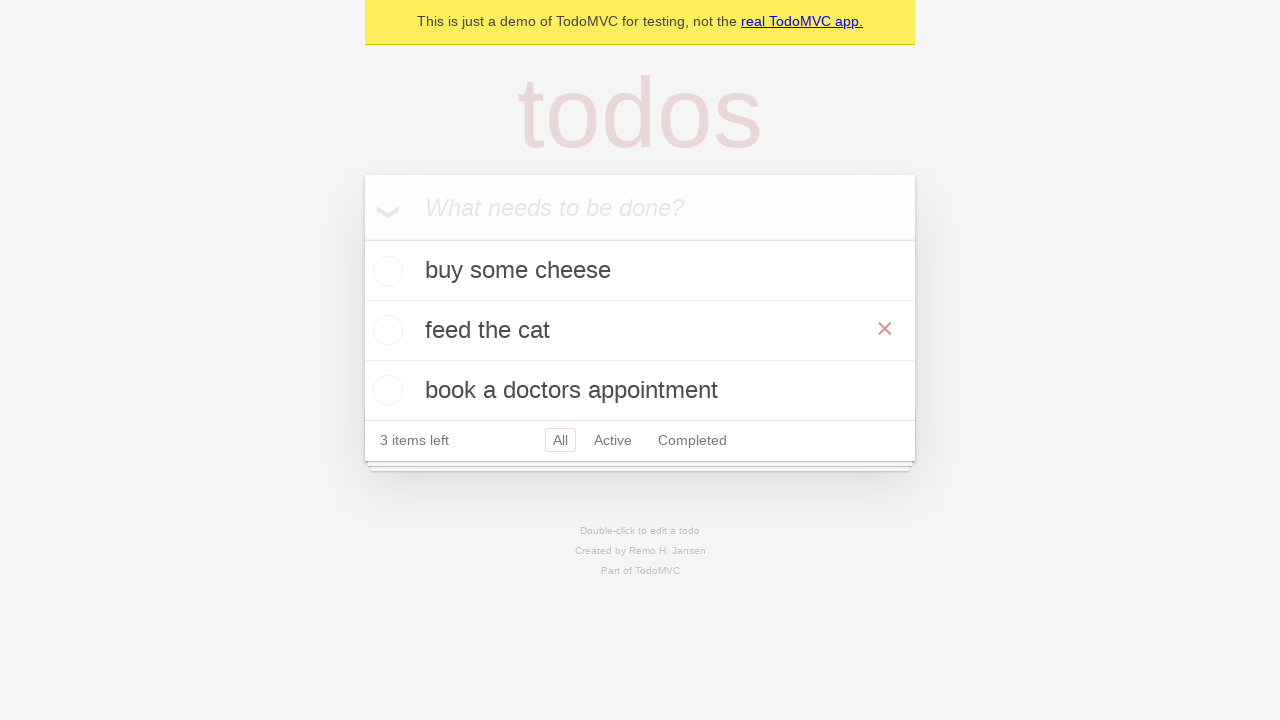